Tests adding and removing dynamic elements on the page by clicking Add Element buttons and then removing one of them

Starting URL: http://the-internet.herokuapp.com/add_remove_elements/

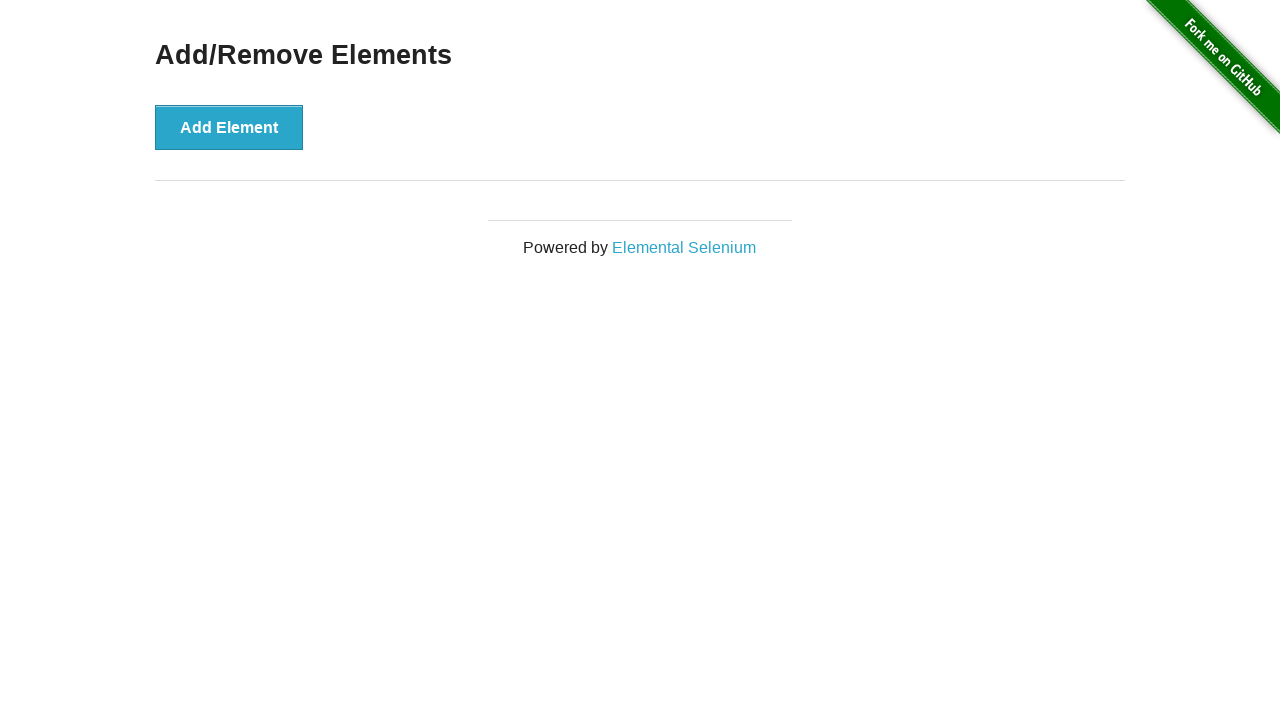

Navigated to add/remove elements page
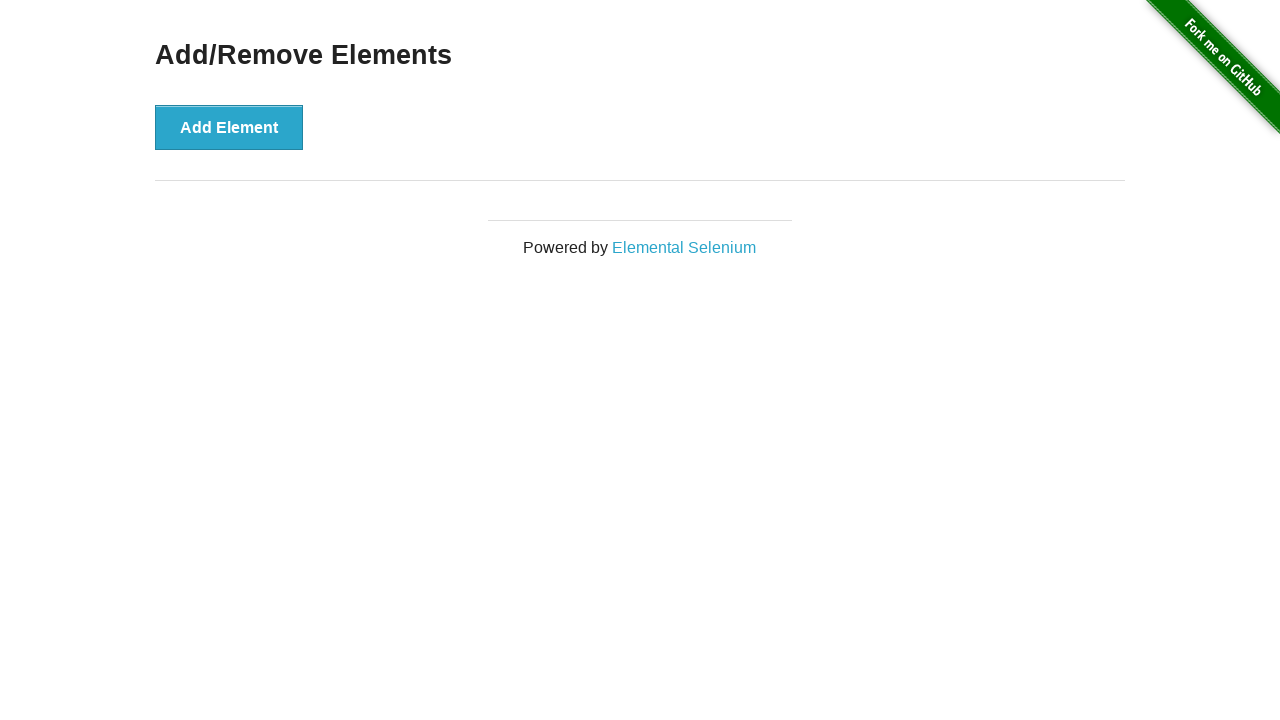

Clicked Add Element button (first time) at (229, 127) on xpath=//button[text()='Add Element']
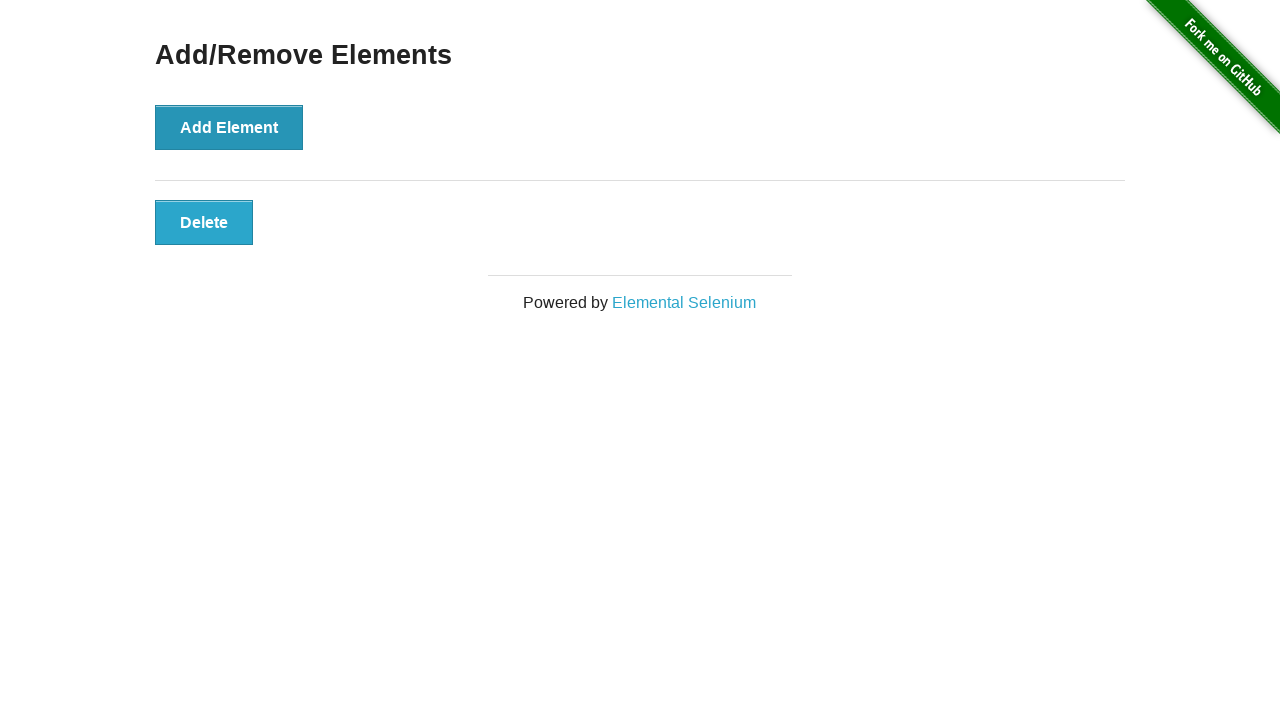

Clicked Add Element button (second time) at (229, 127) on xpath=//button[text()='Add Element']
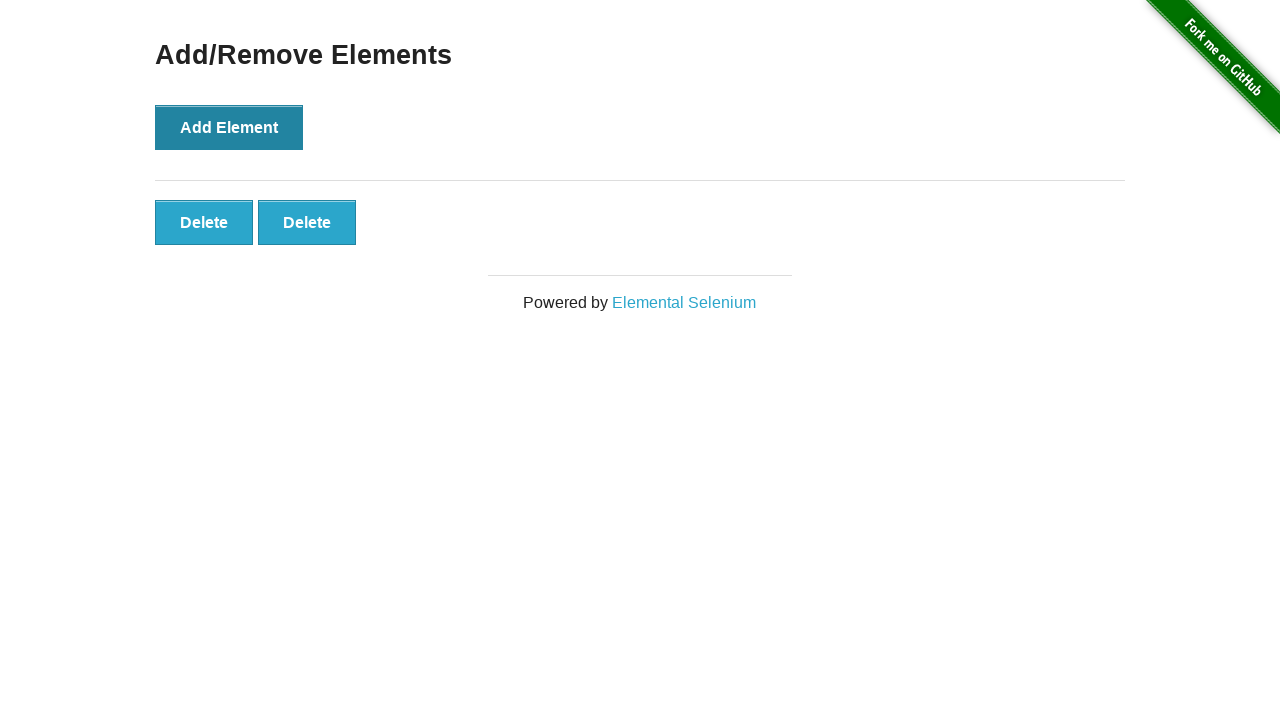

Clicked remove button on one of the added elements at (204, 222) on xpath=//div[@id='elements']/button[@class='added-manually']
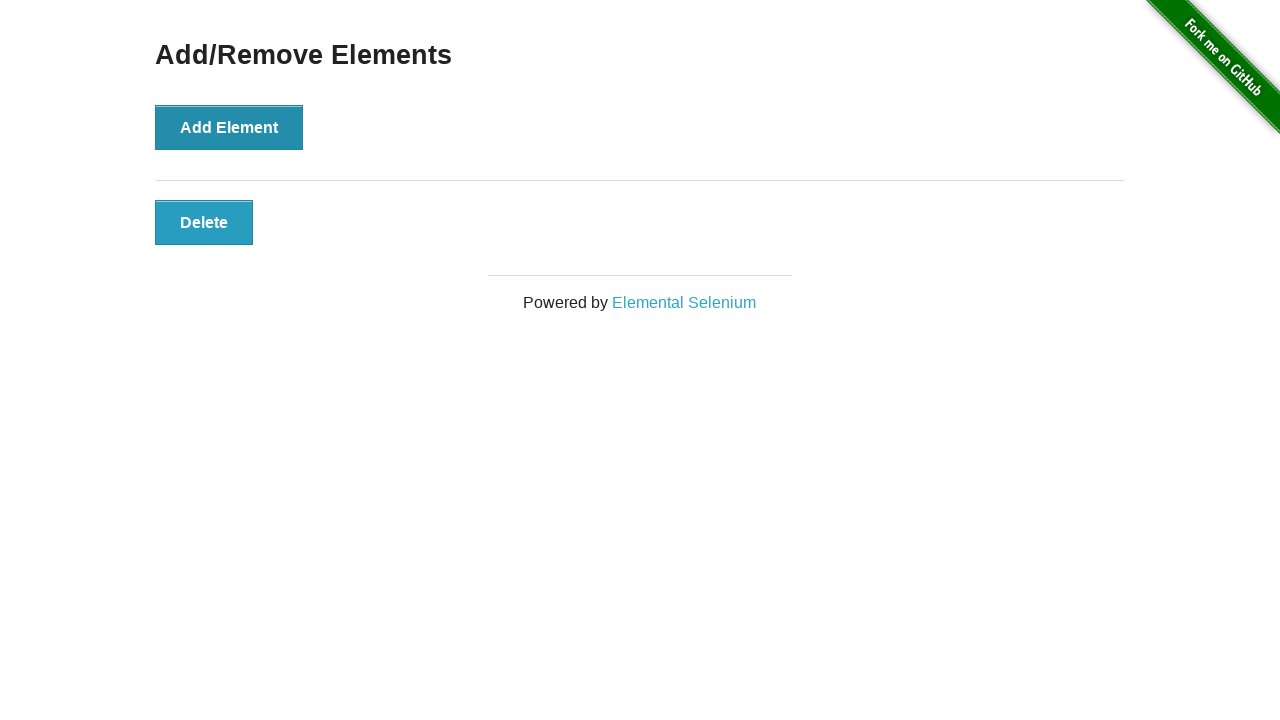

Verified remaining elements count: 1
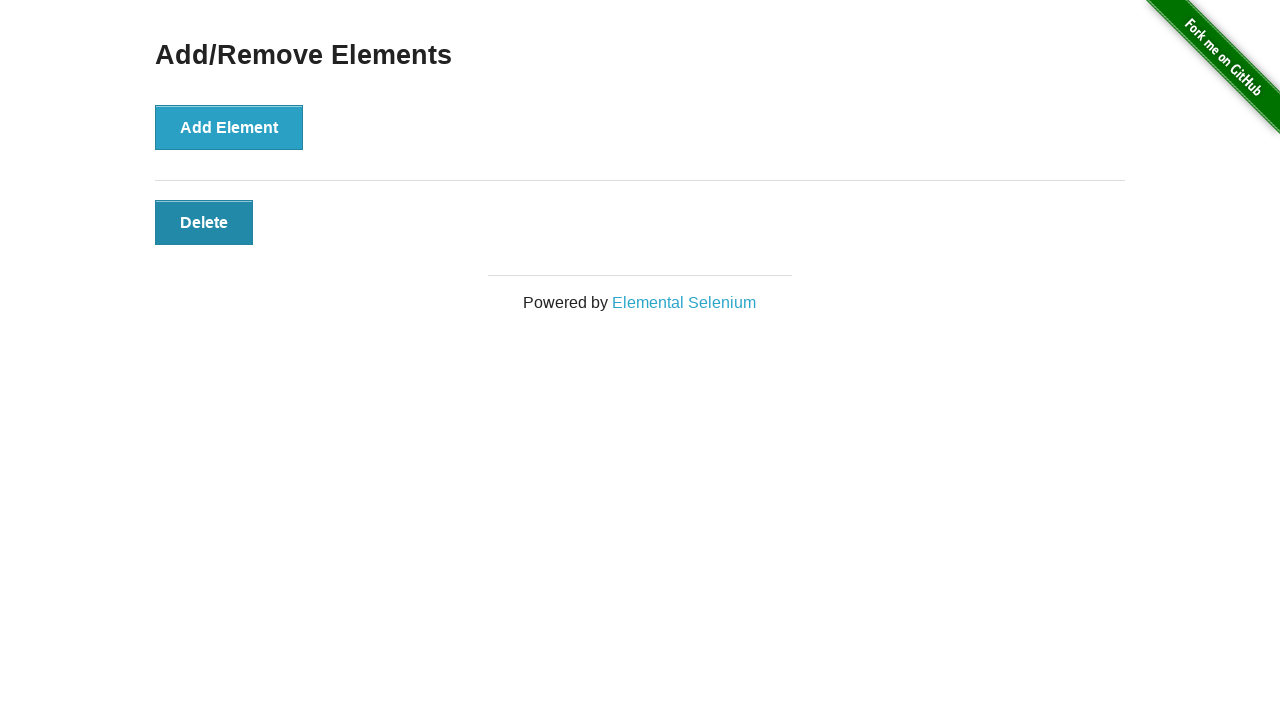

Assertion passed: exactly one element remains
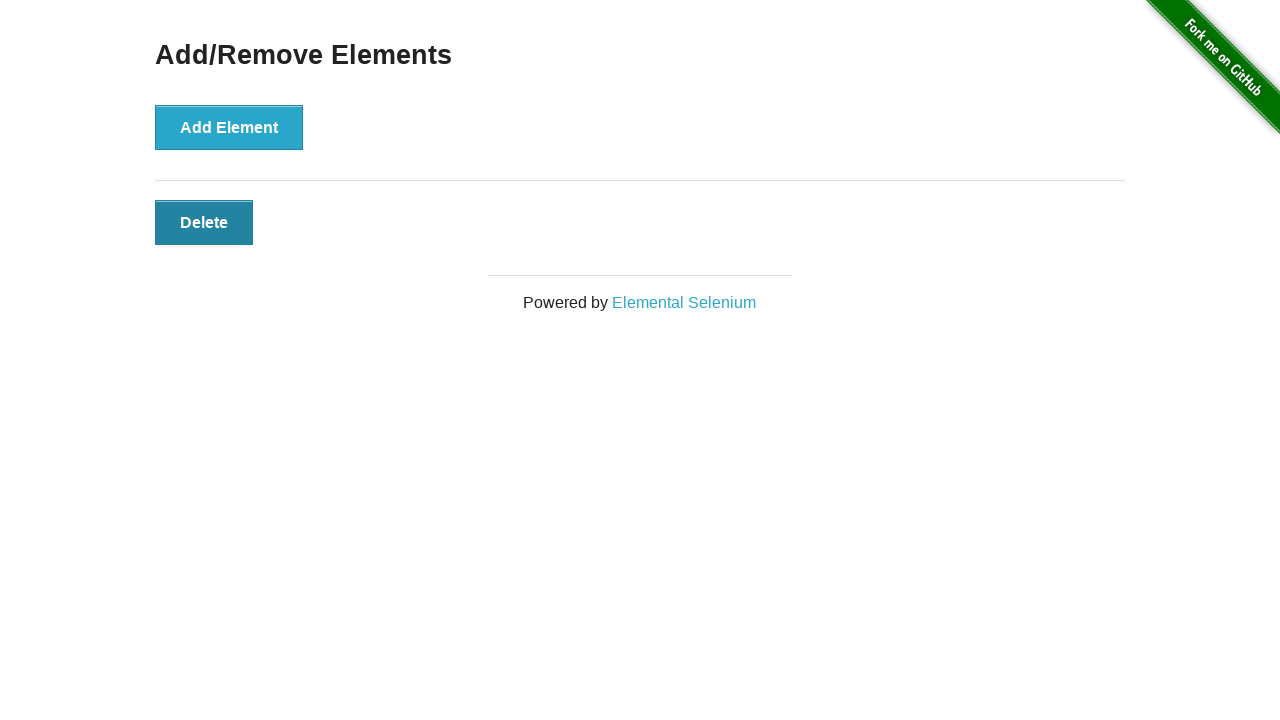

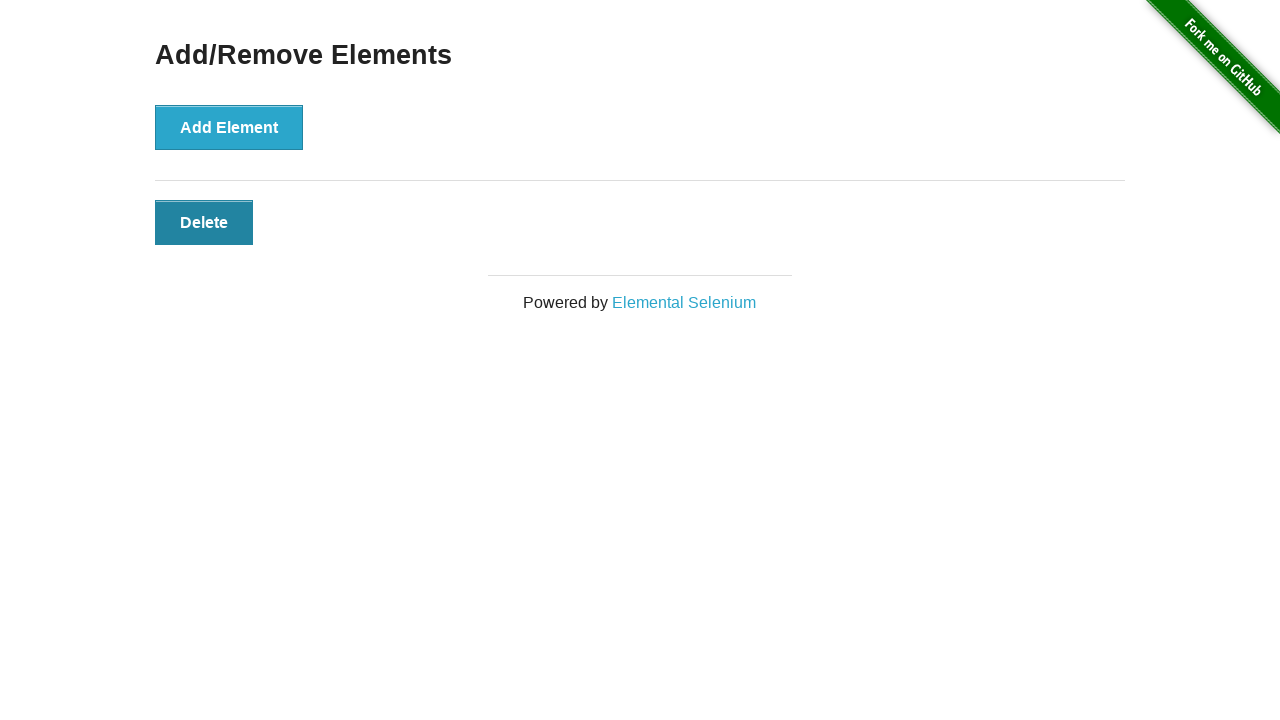